Tests frame navigation by switching to frame 5, interacting with its content, clicking a link, and verifying logo presence

Starting URL: https://ui.vision/demo/webtest/frames/

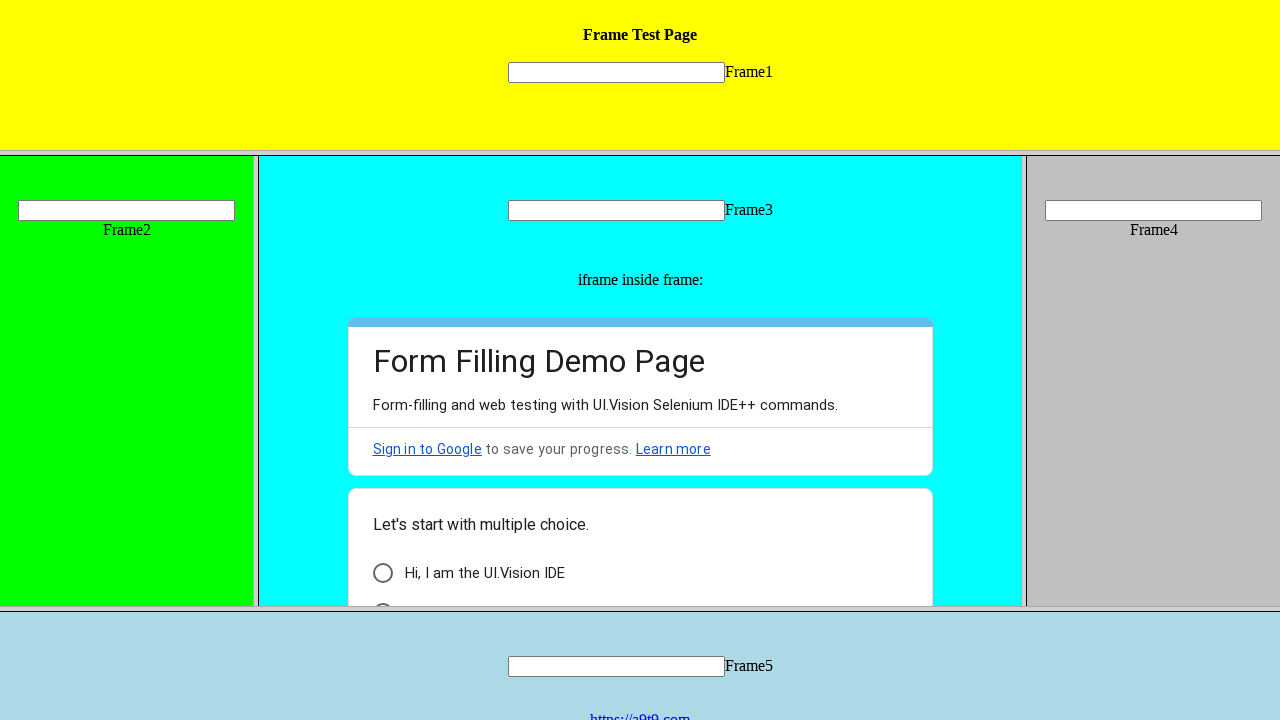

Located frame 5 with src='frame_5.html'
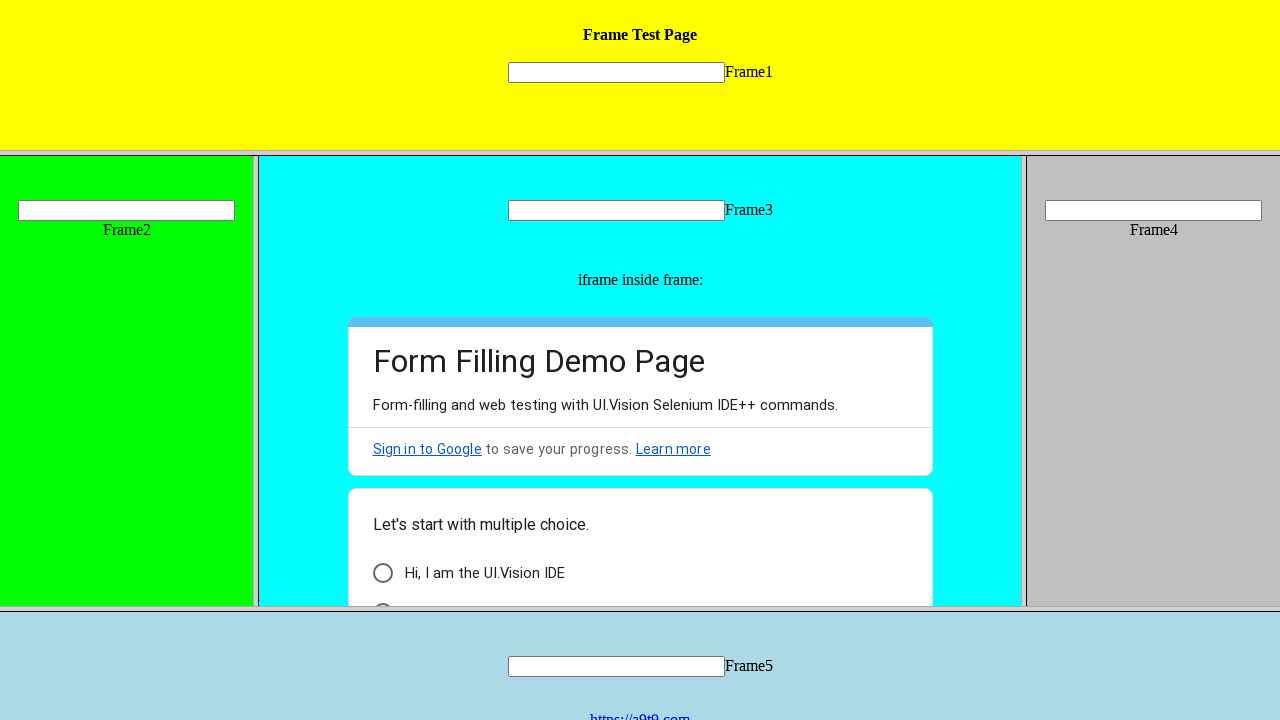

Filled text input in frame 5 with 'Frame 5' on xpath=//frame[@src='frame_5.html'] >> internal:control=enter-frame >> xpath=//in
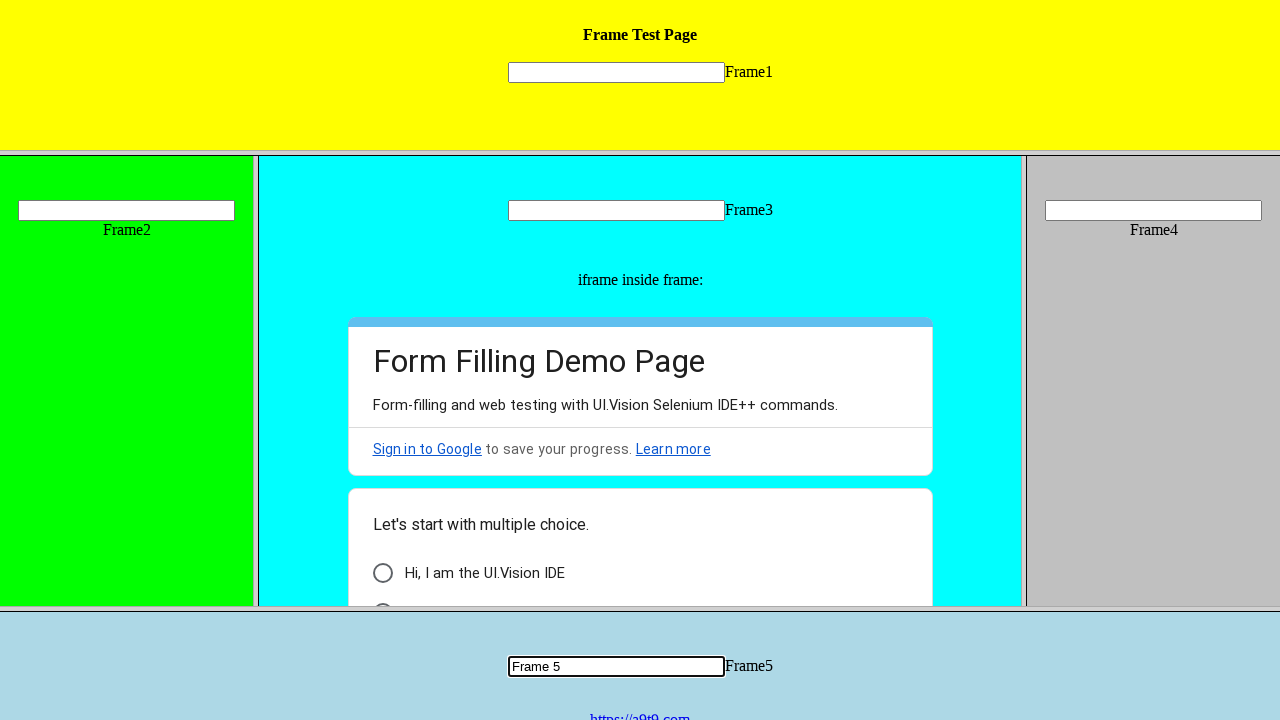

Clicked on https://a9t9.com link in frame 5 at (640, 712) on xpath=//frame[@src='frame_5.html'] >> internal:control=enter-frame >> xpath=//a[
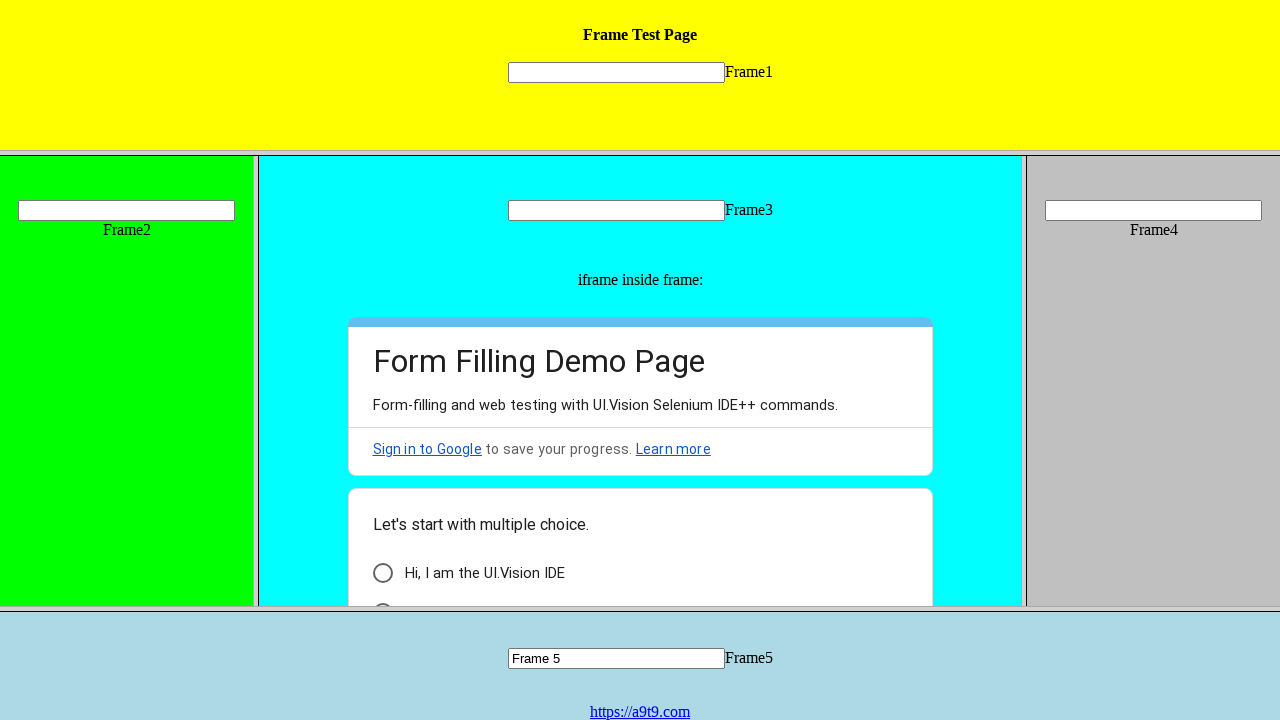

Located and clicked logo element in frame 5 at (240, 649) on xpath=//frame[@src='frame_5.html'] >> internal:control=enter-frame >> xpath=//a[
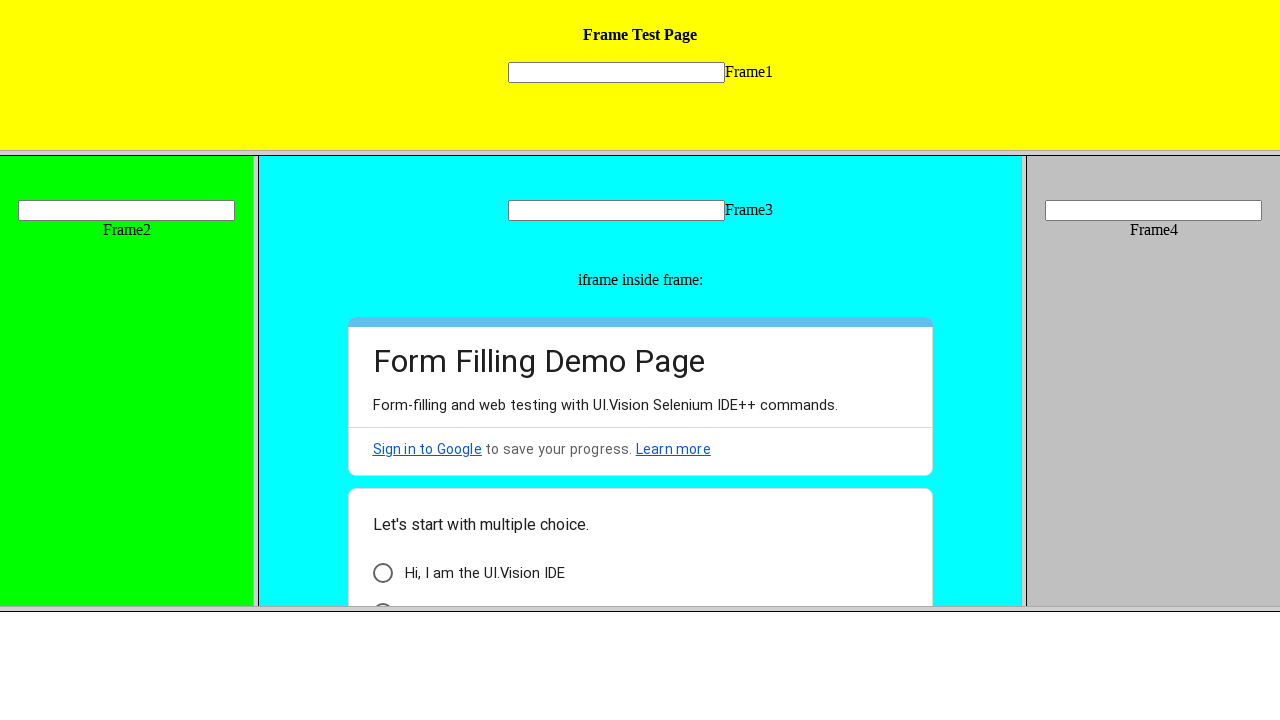

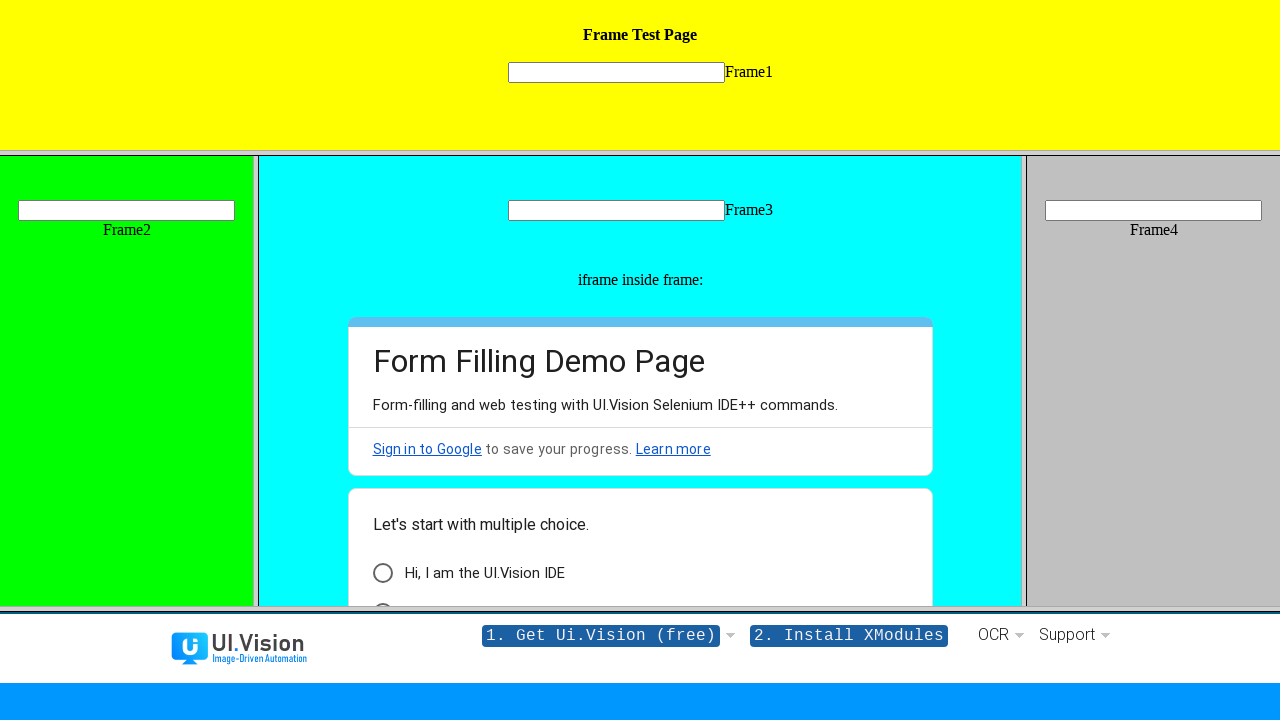